Tests JavaScript alert handling including prompt alerts by clicking the prompt button, entering text, and accepting the alert

Starting URL: https://the-internet.herokuapp.com/javascript_alerts

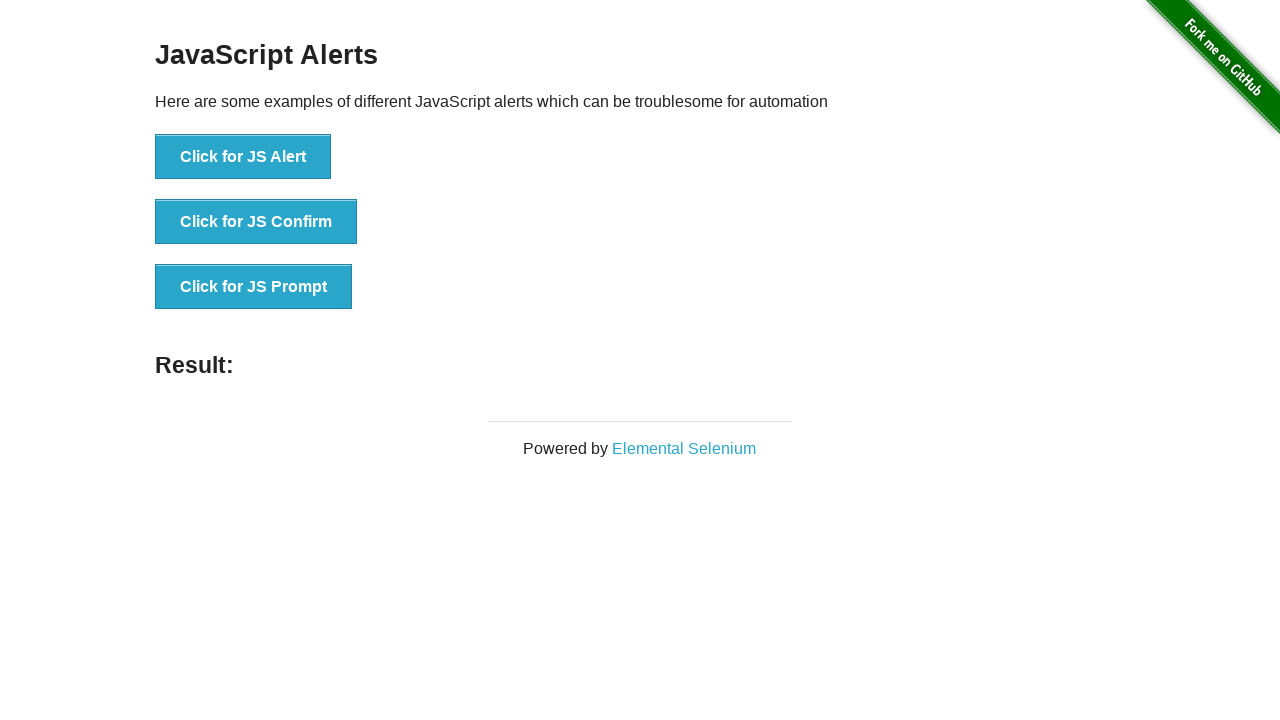

Navigated to JavaScript alerts page
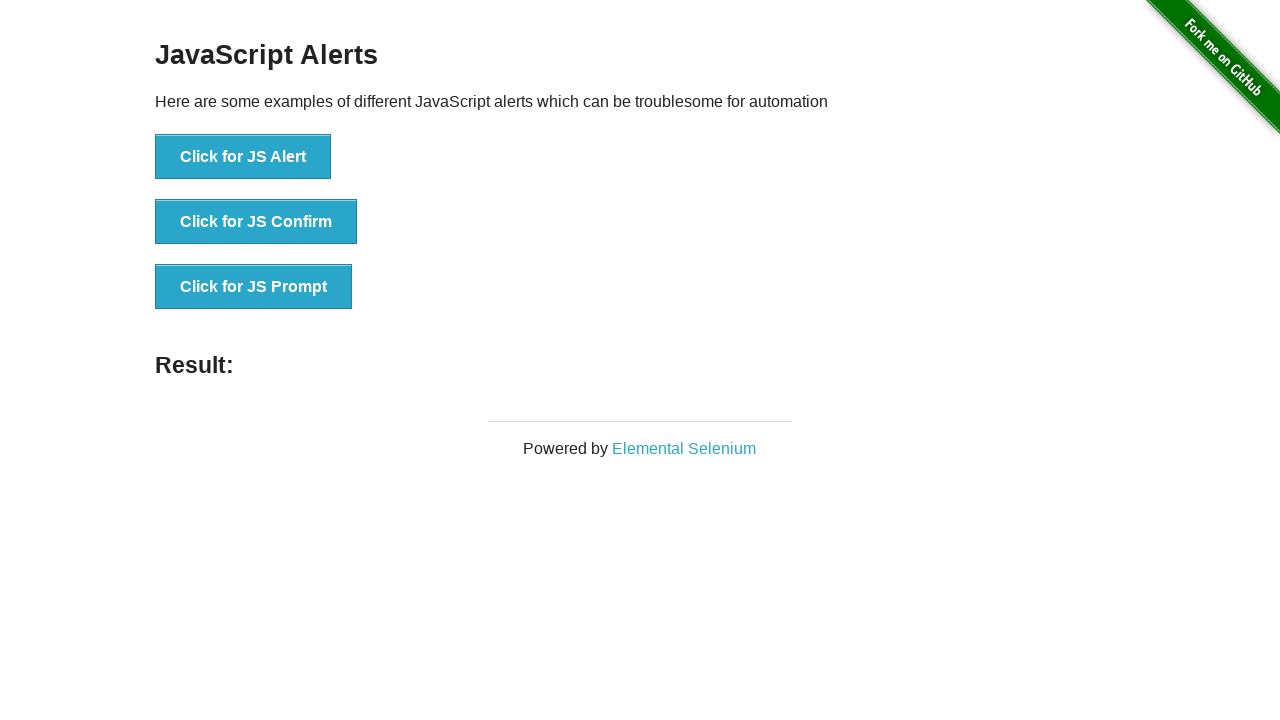

Clicked the JS Prompt button at (254, 287) on xpath=//button[text() ='Click for JS Prompt']
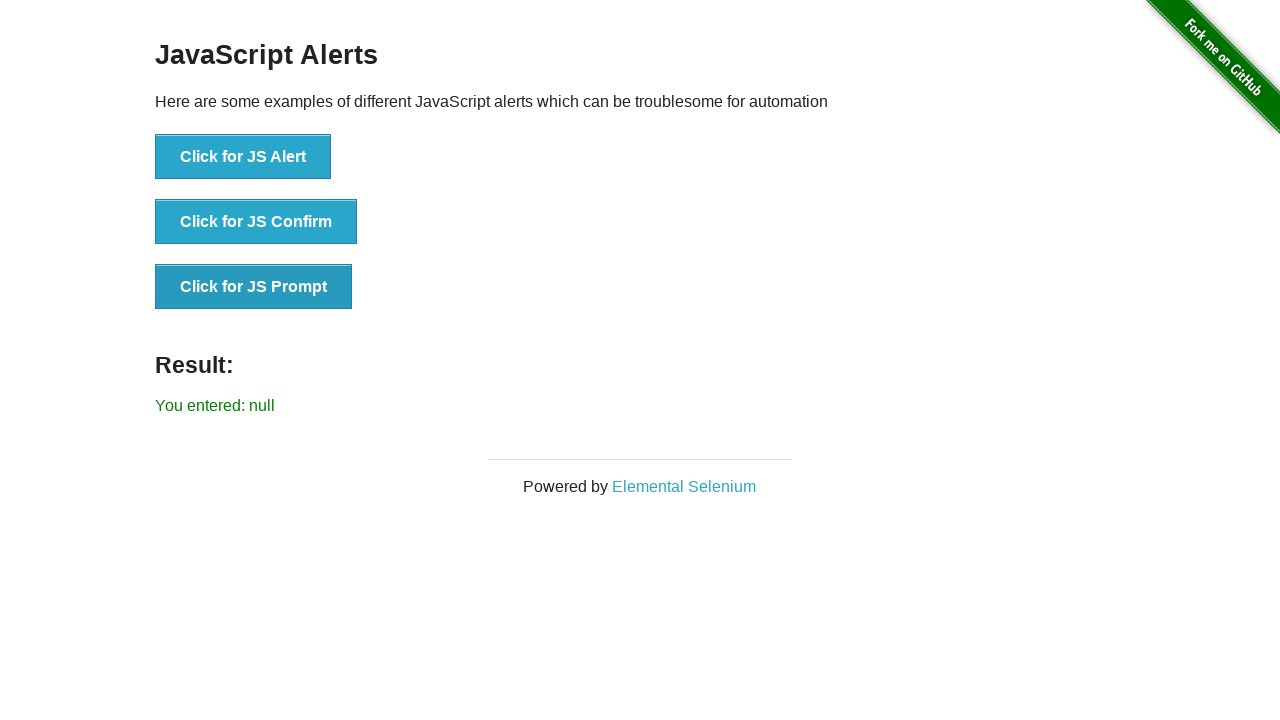

Set up dialog handler to accept prompt with 'Test Automation' text
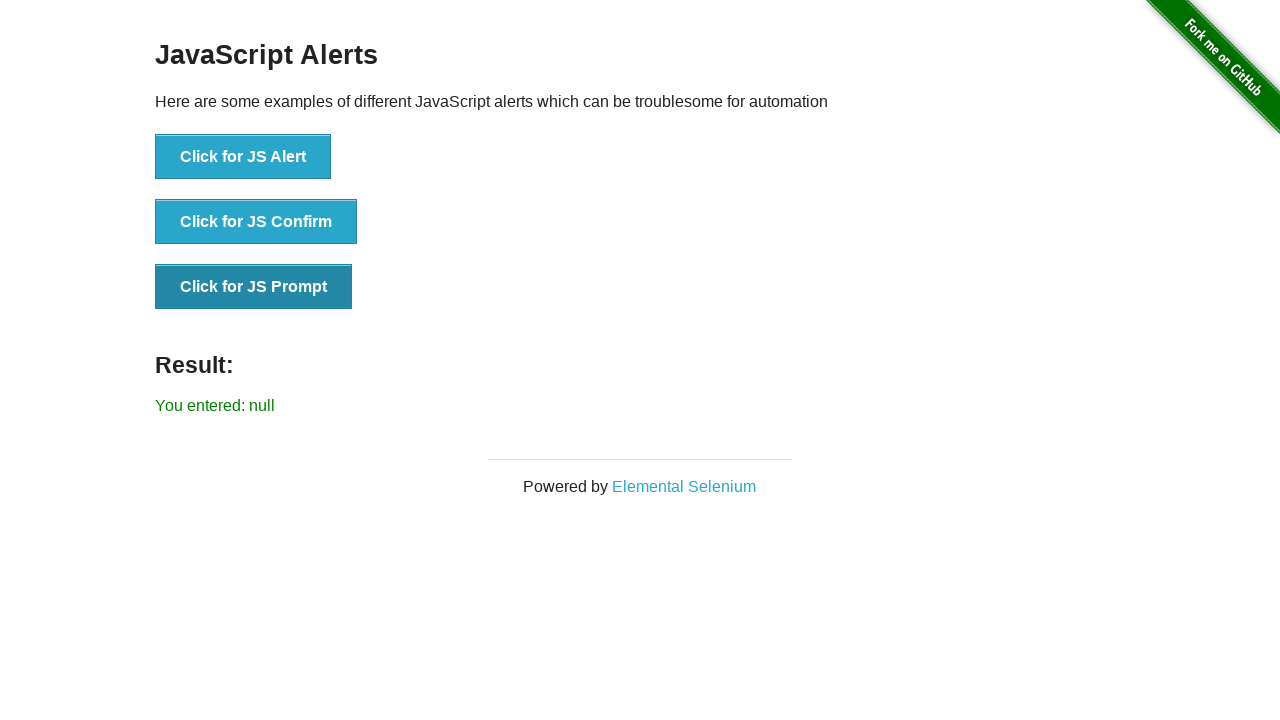

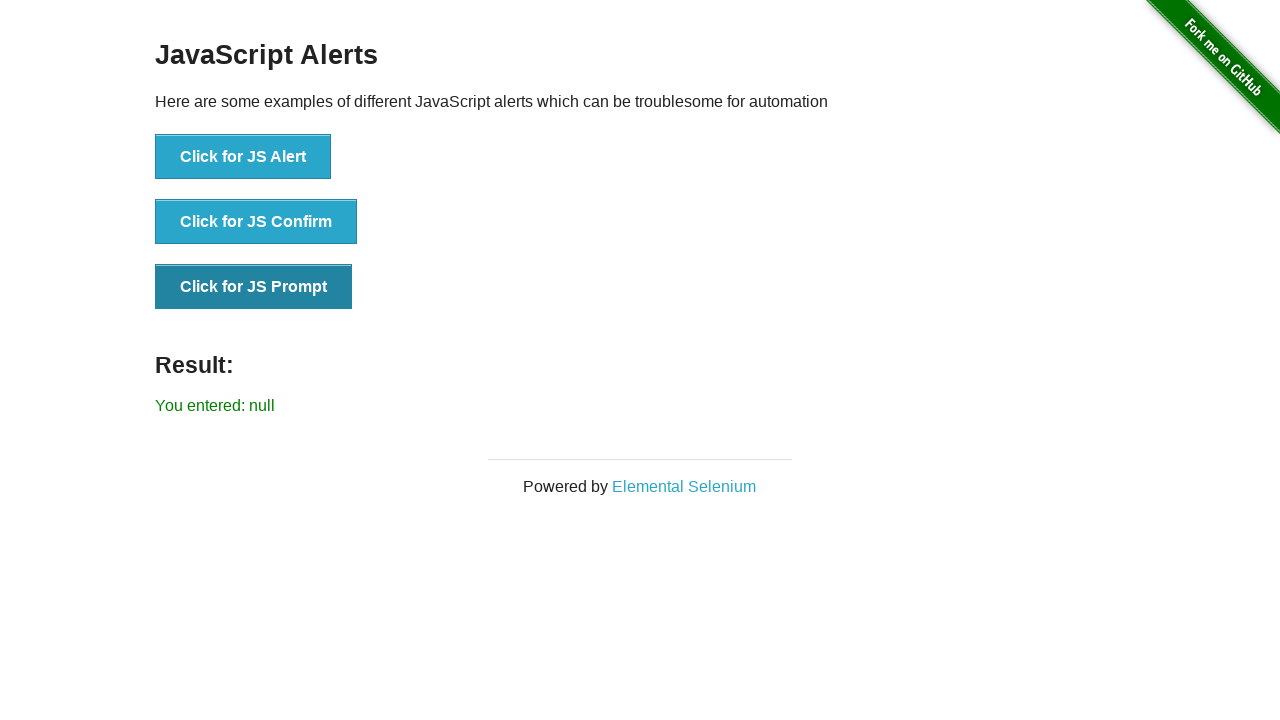